Tests a practice form by filling in a name field and clicking a checkbox on an Angular practice page

Starting URL: https://rahulshettyacademy.com/angularpractice/

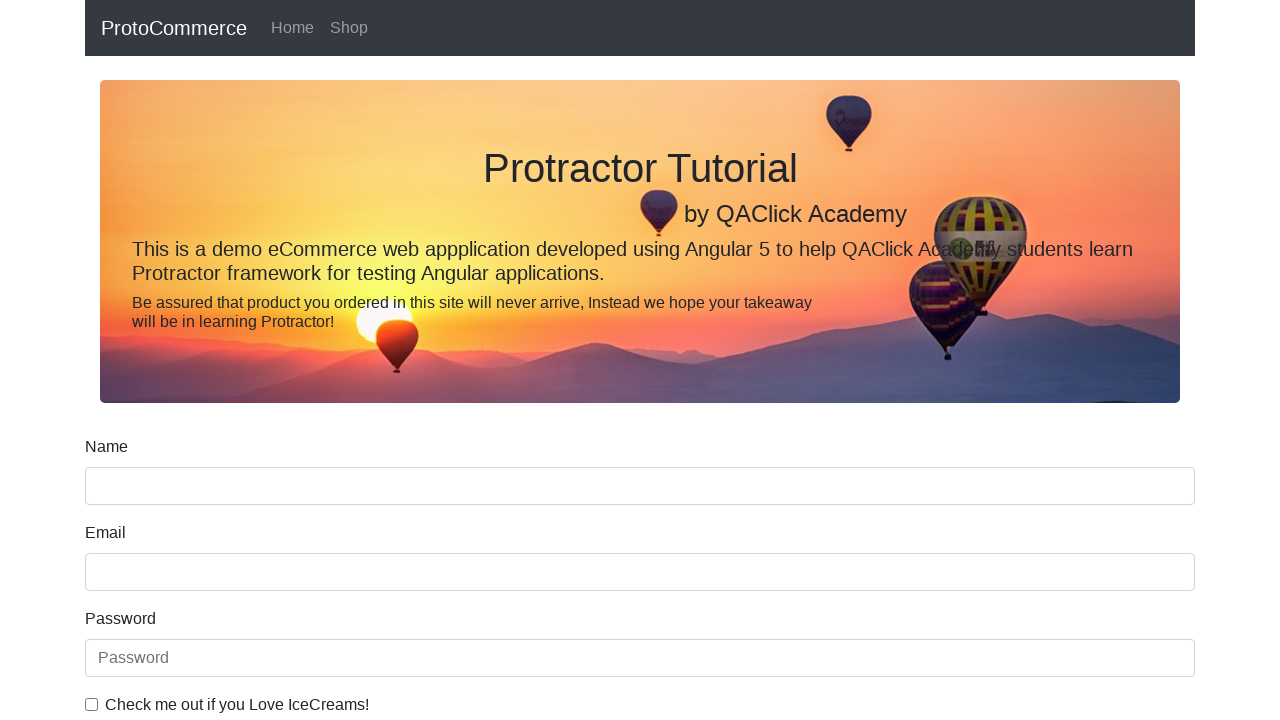

Filled name field with 'Randa' on input[name='name']
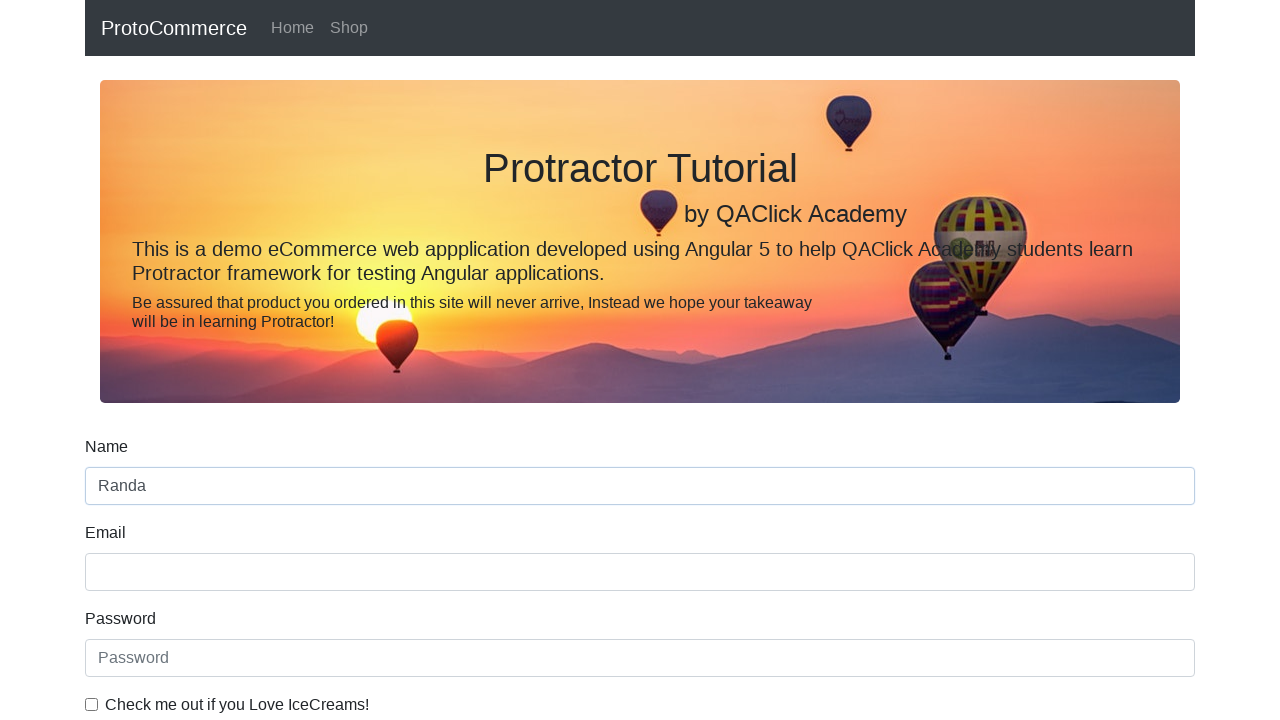

Clicked the example checkbox at (92, 704) on #exampleCheck1
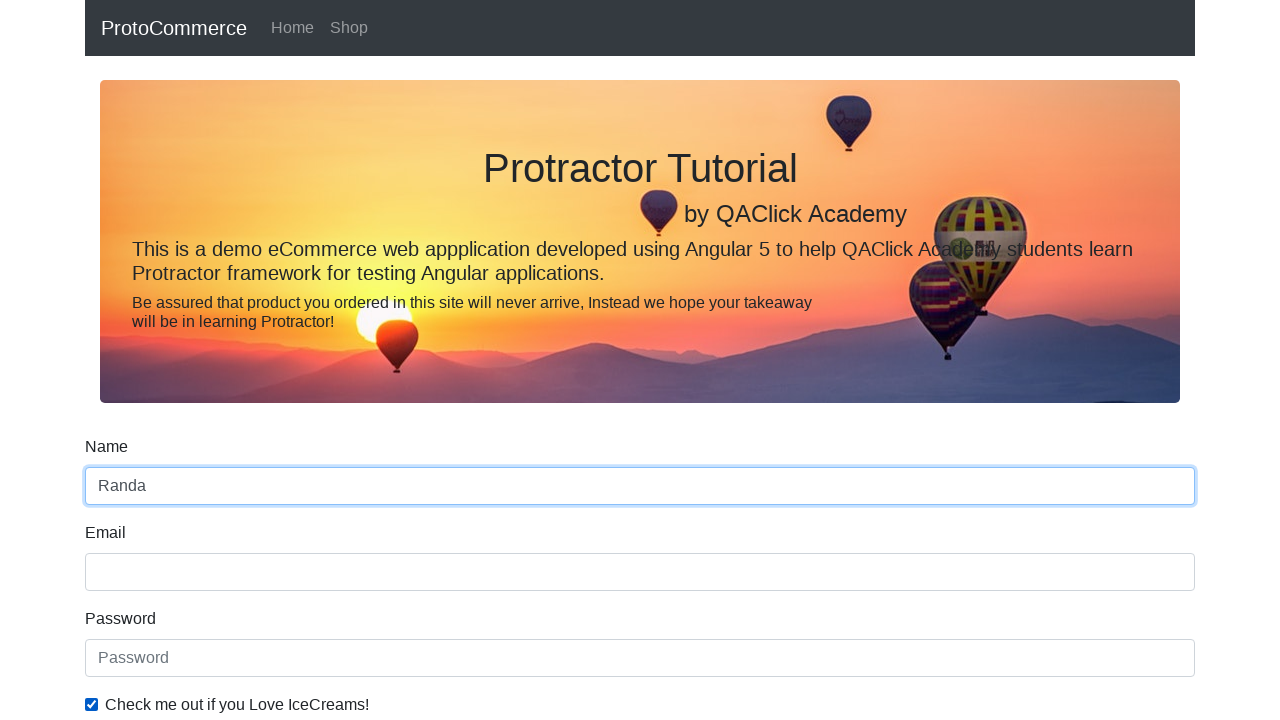

Filled name field with 'RandaRanda' on input[name='name']
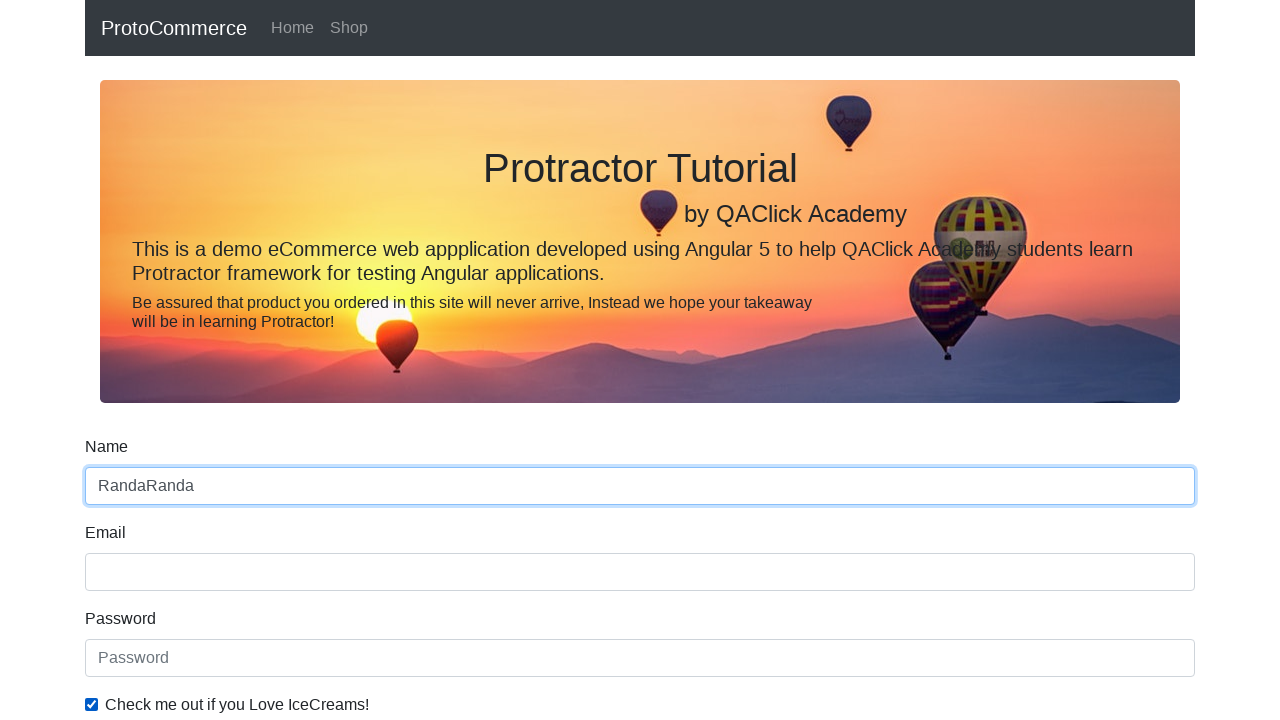

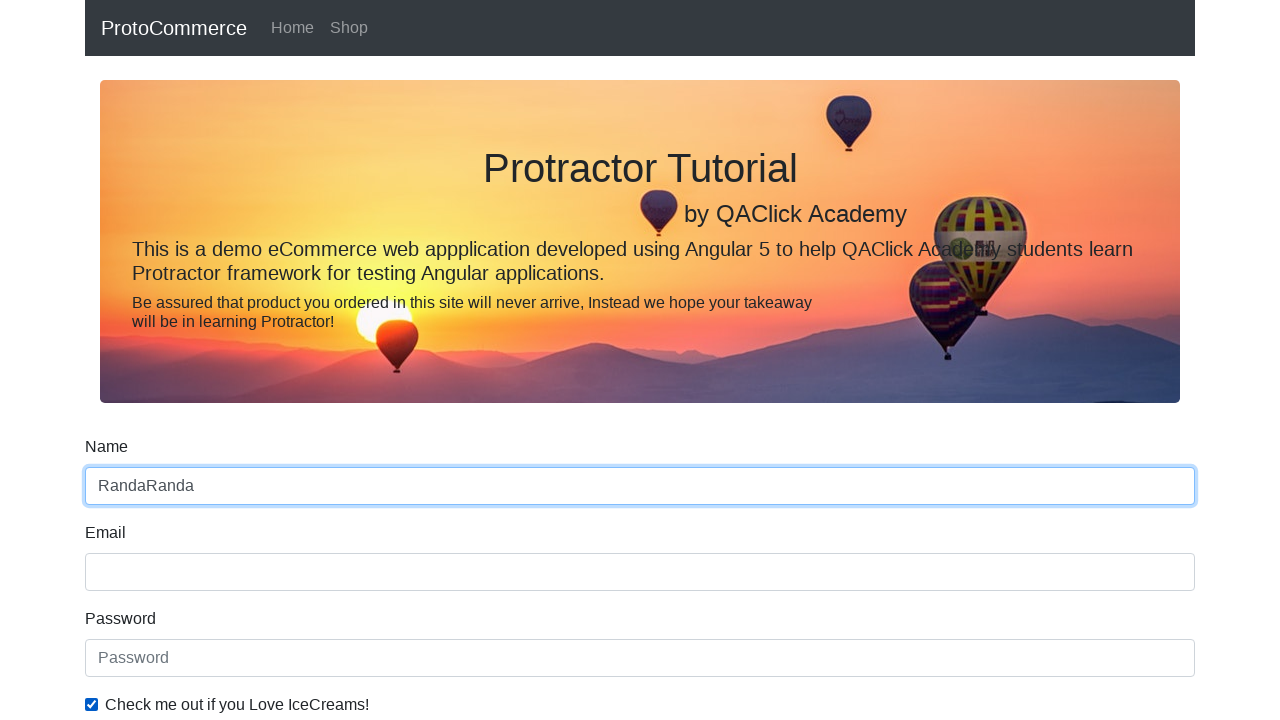